Tests clicking on Register link from home page to navigate to registration page

Starting URL: https://dsportalapp.herokuapp.com/home

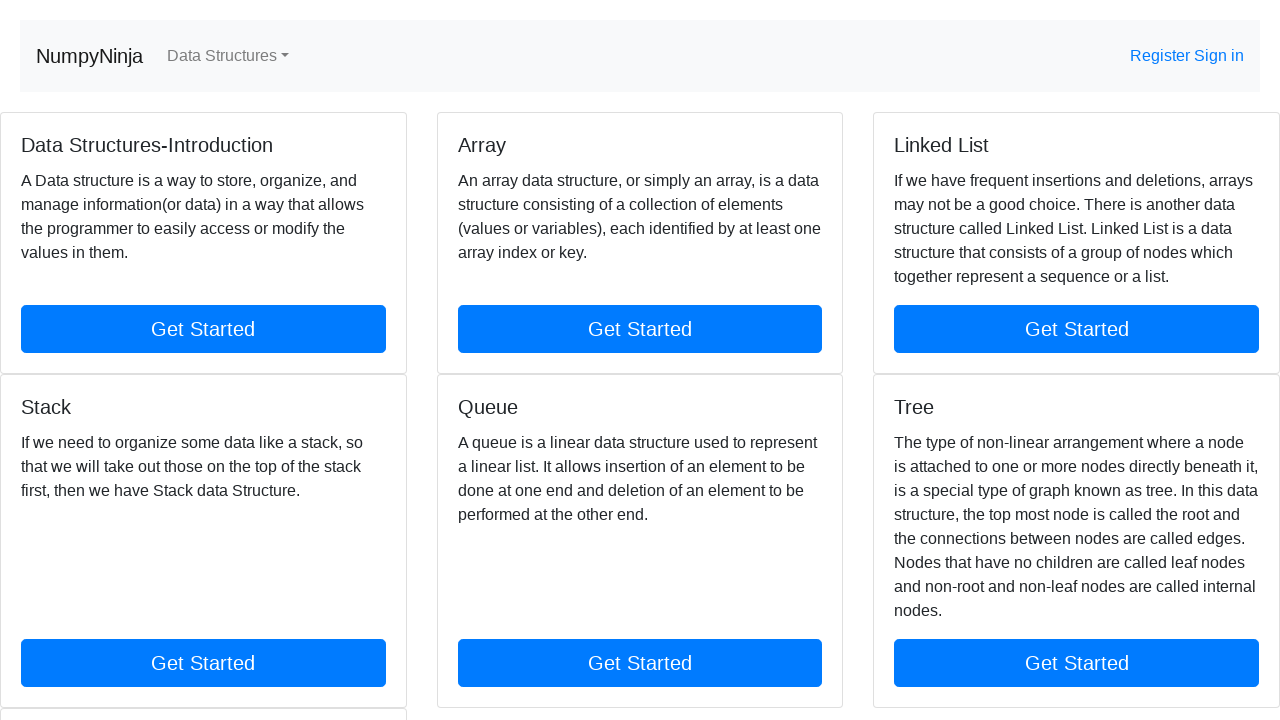

Clicked on Register link from home page at (1162, 56) on a:has-text('Register')
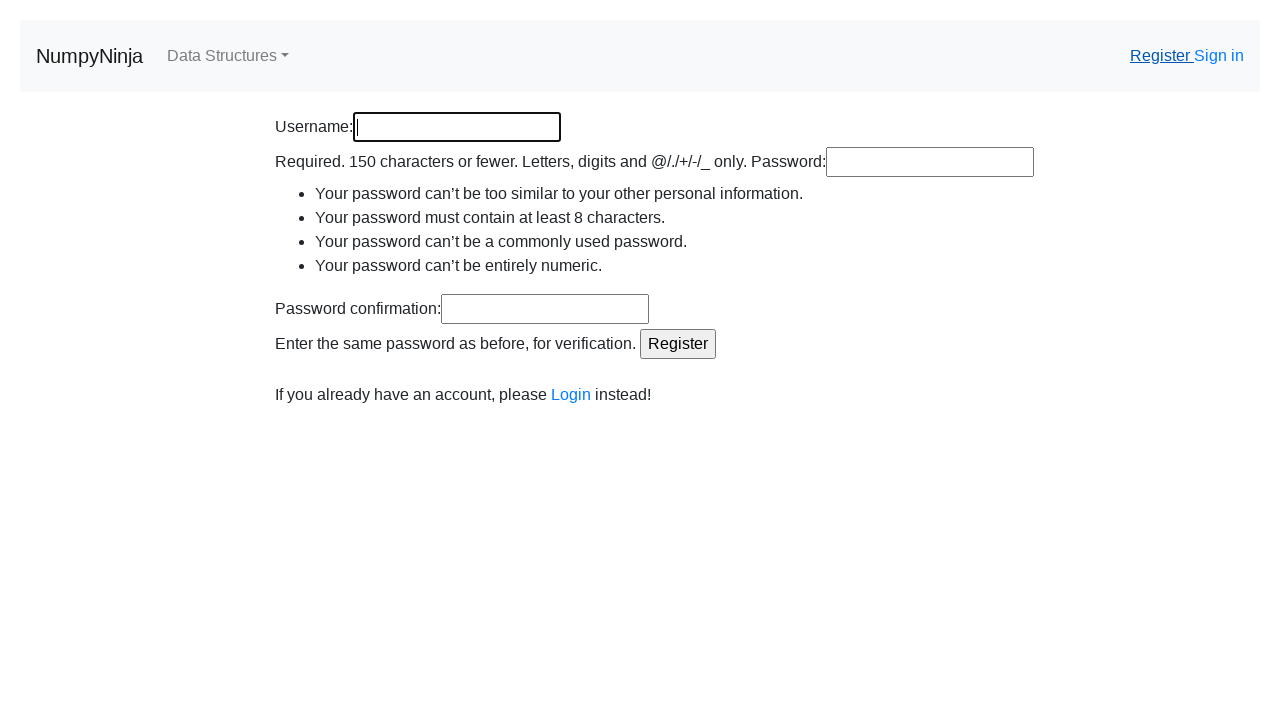

Registration page loaded successfully
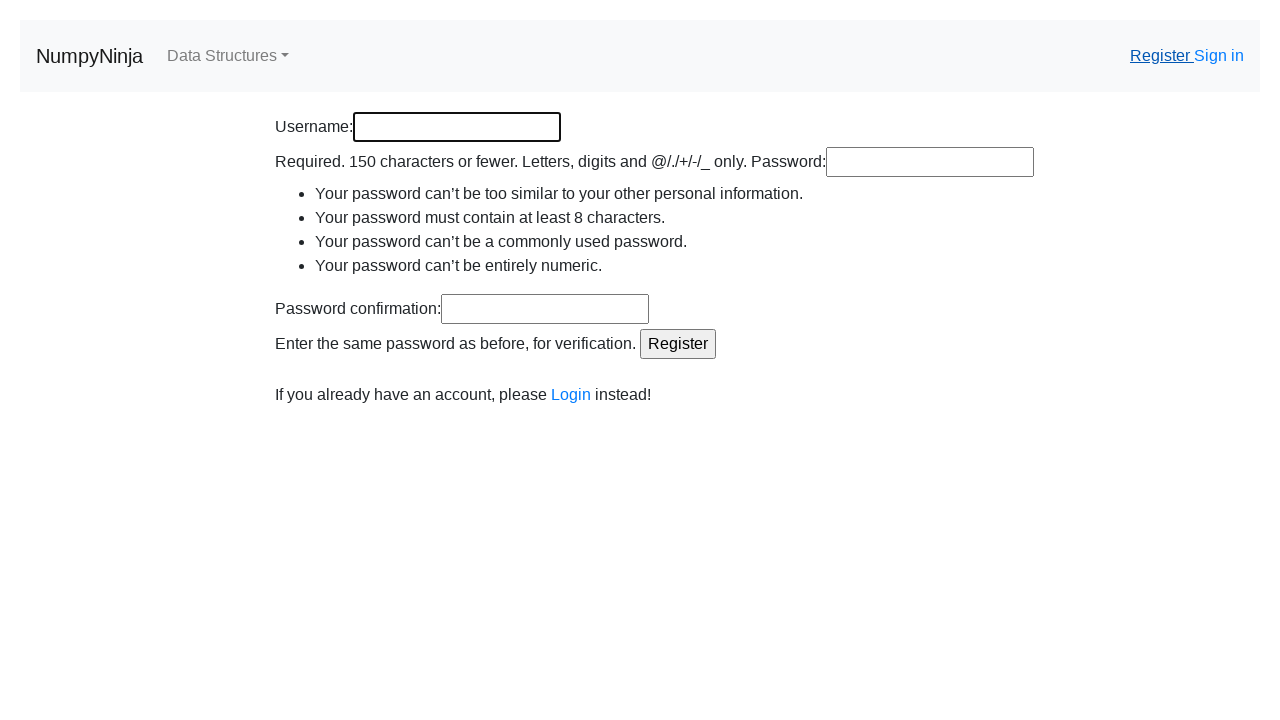

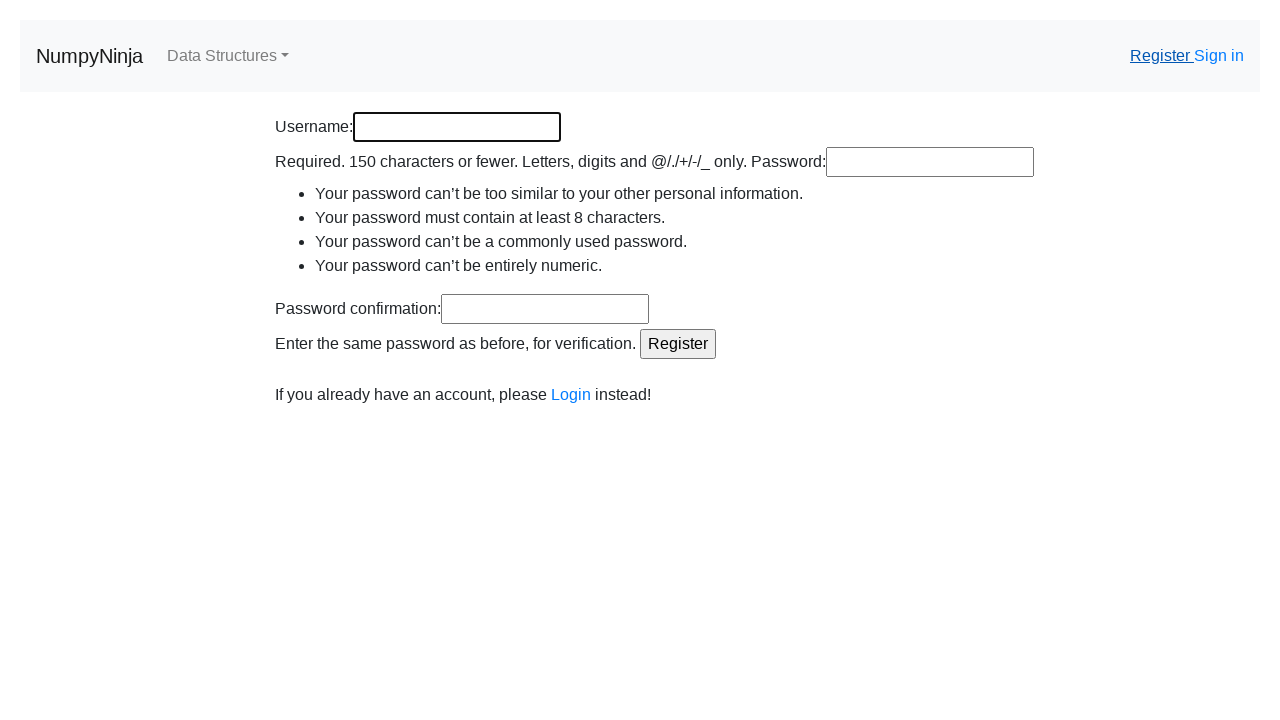